Tests clicking a button that has a dynamically generated ID on each page load

Starting URL: http://uitestingplayground.com/dynamicid

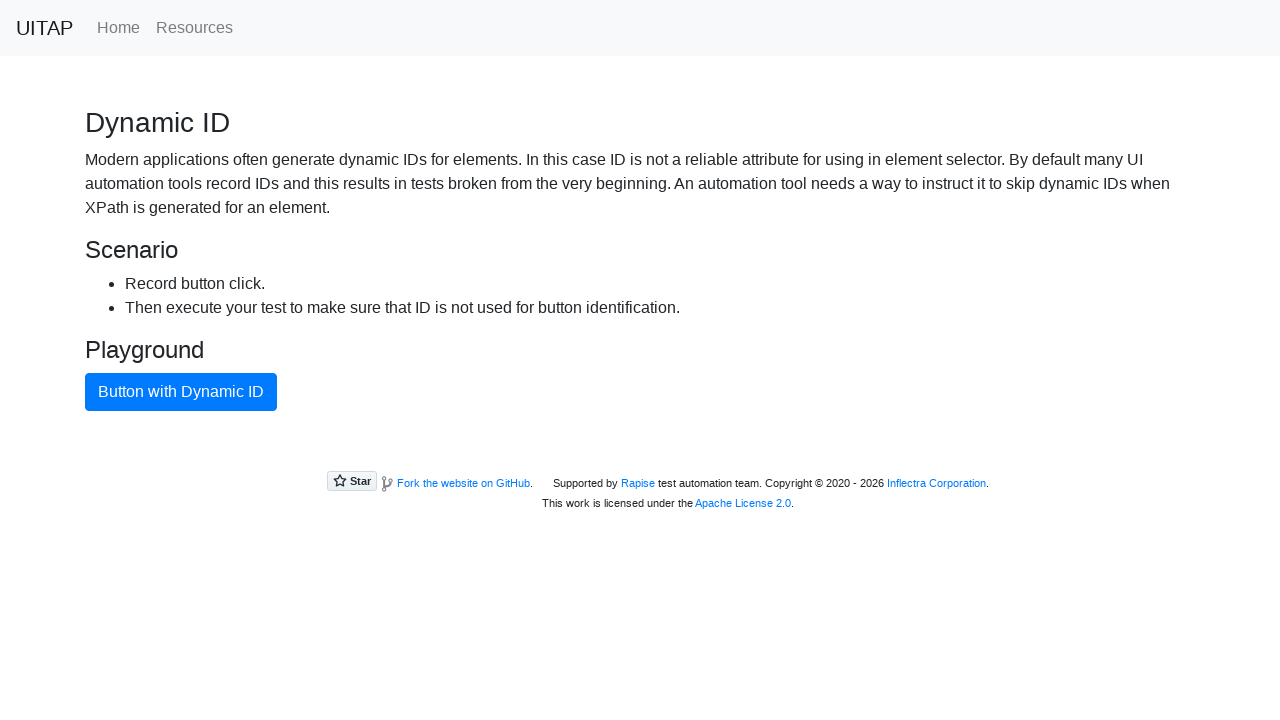

Navigated to Dynamic ID test page
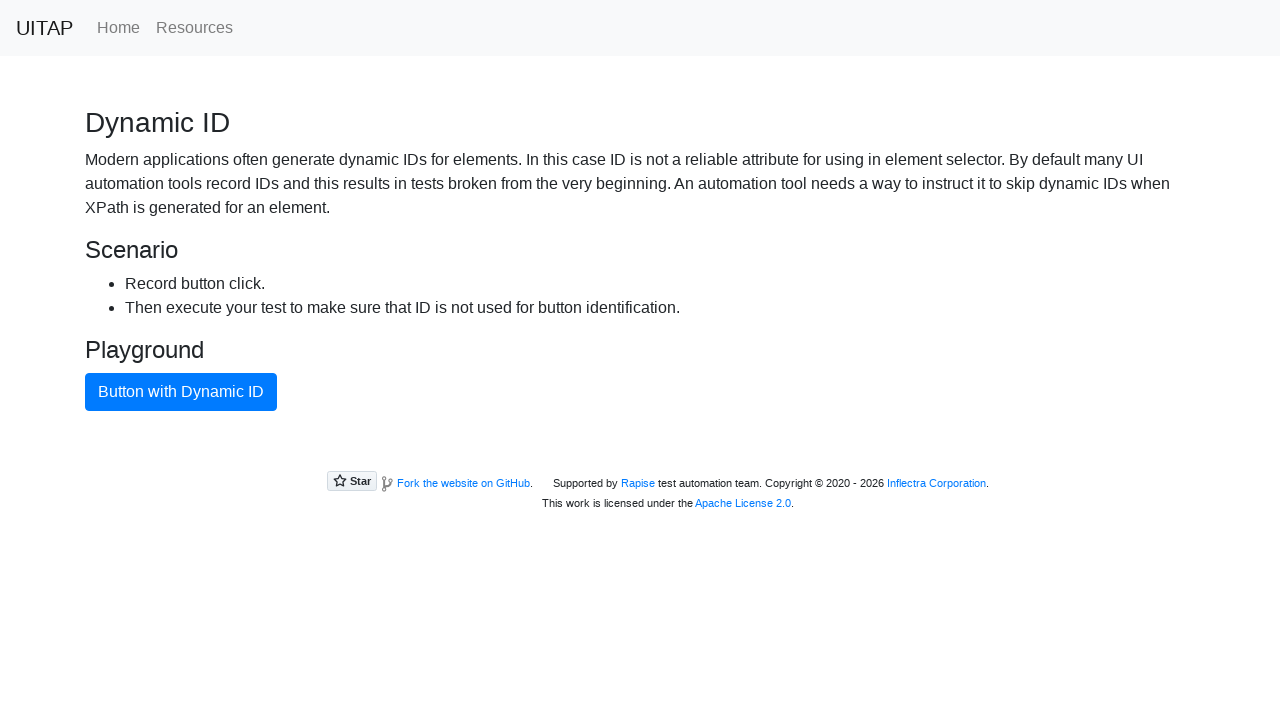

Clicked button with dynamically generated ID at (181, 392) on internal:text="Button with Dynamic ID"i
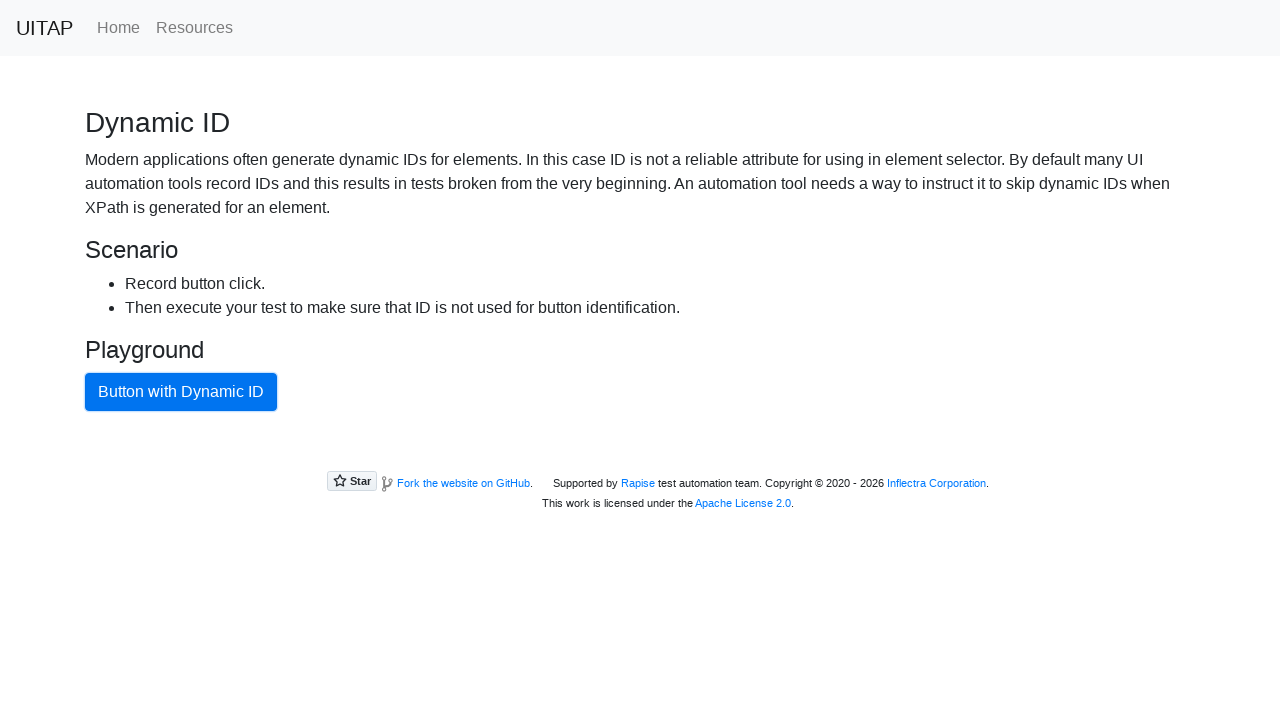

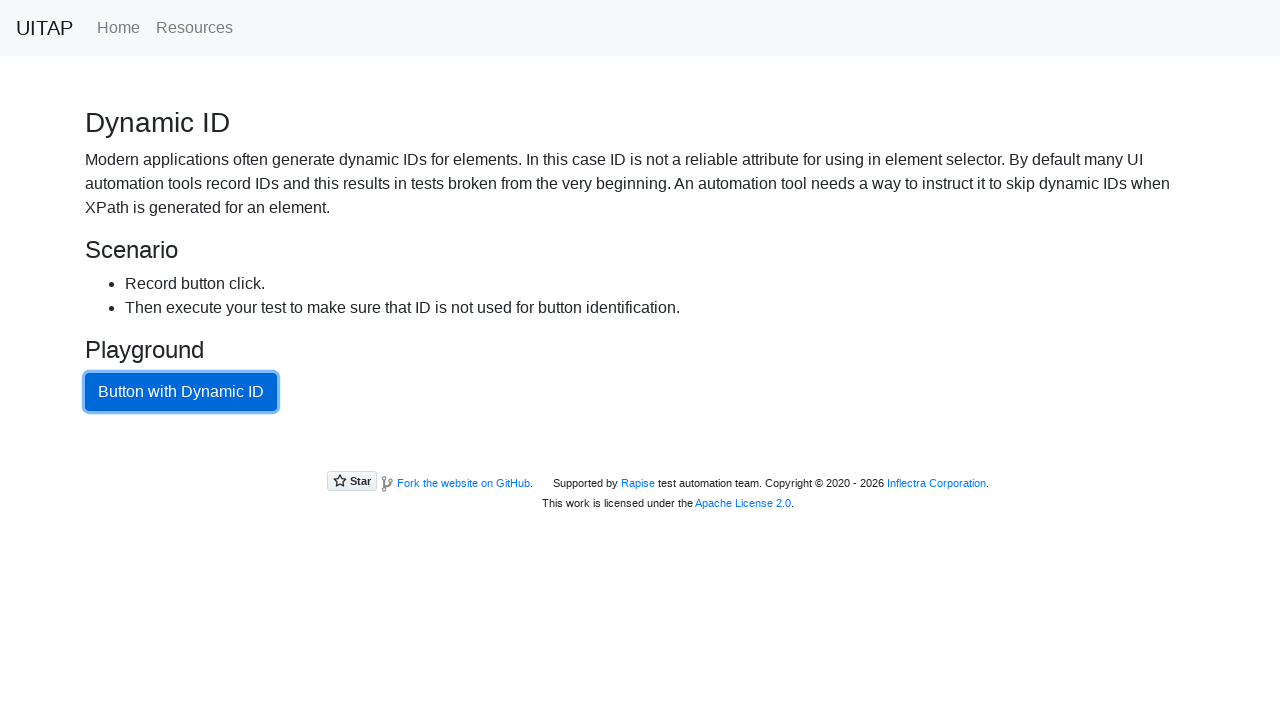